Tests basic elements page AlertDemo by filling first name, last name, and company name fields, then clicking submit to verify the alert message

Starting URL: http://automationbykrishna.com/

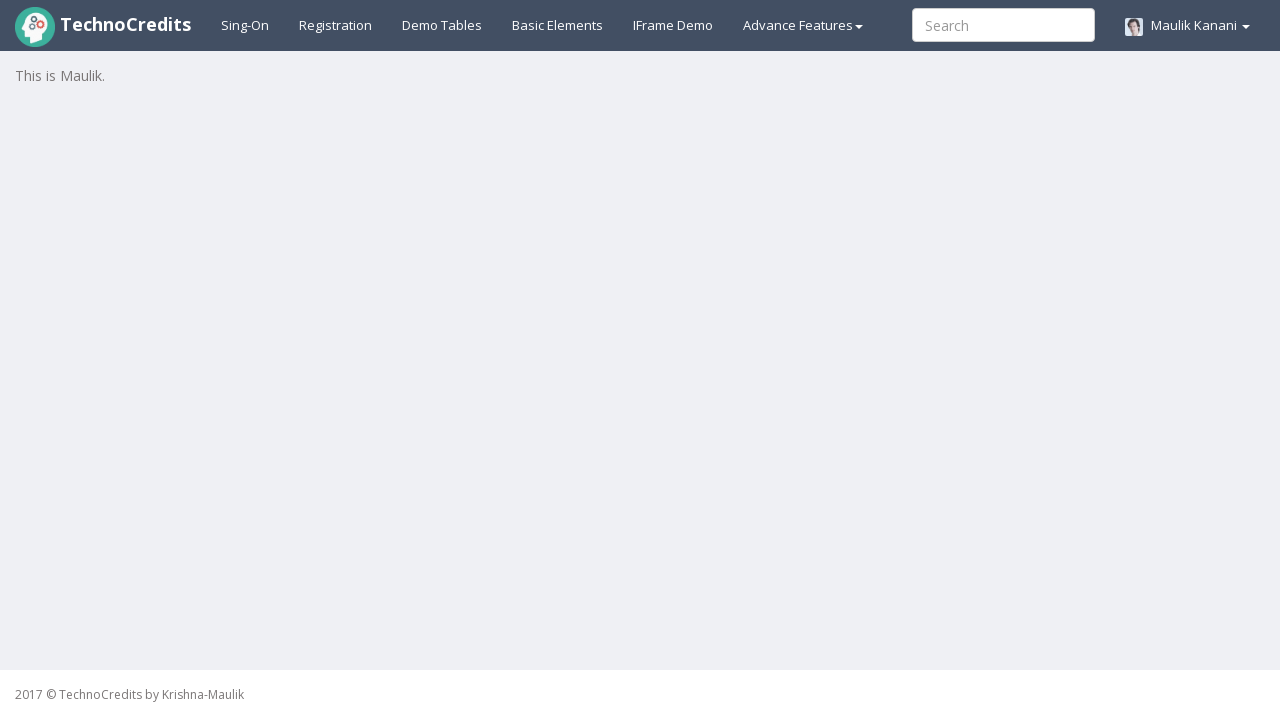

Clicked on basic elements link at (558, 25) on #basicelements
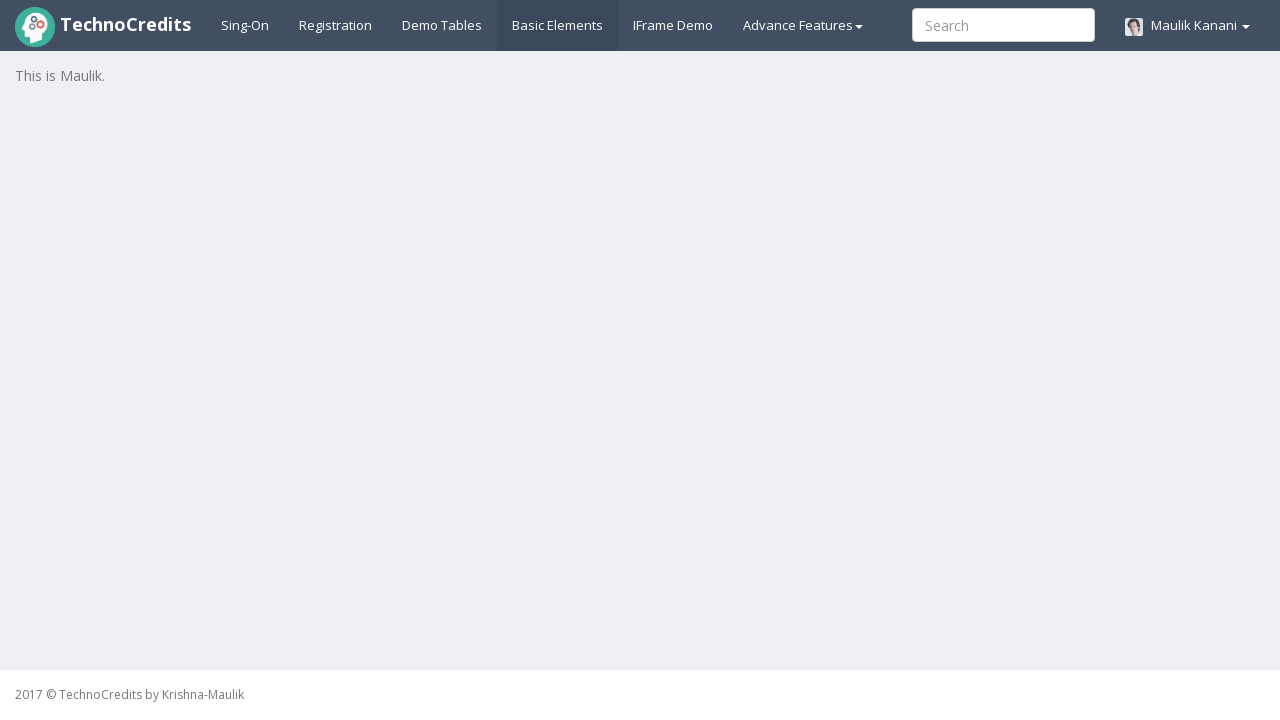

Basic elements page loaded and first name field is visible
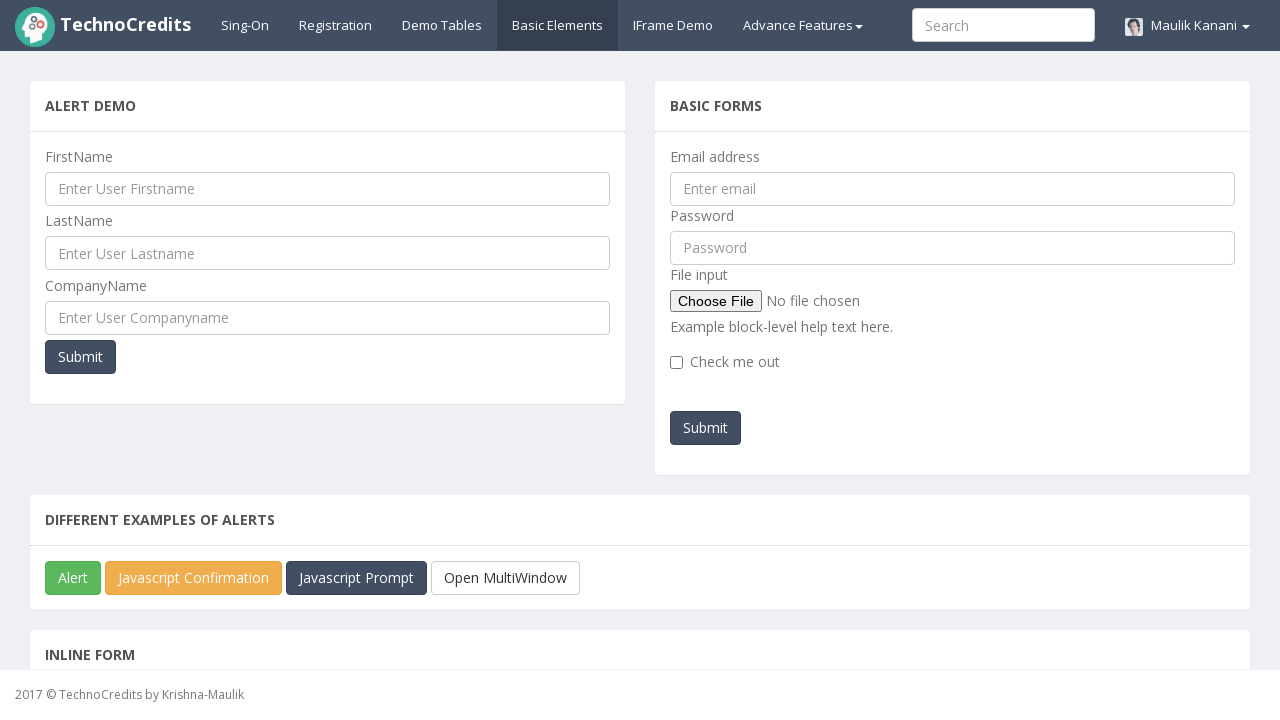

Filled first name field with 'Nikita' on input#UserFirstName
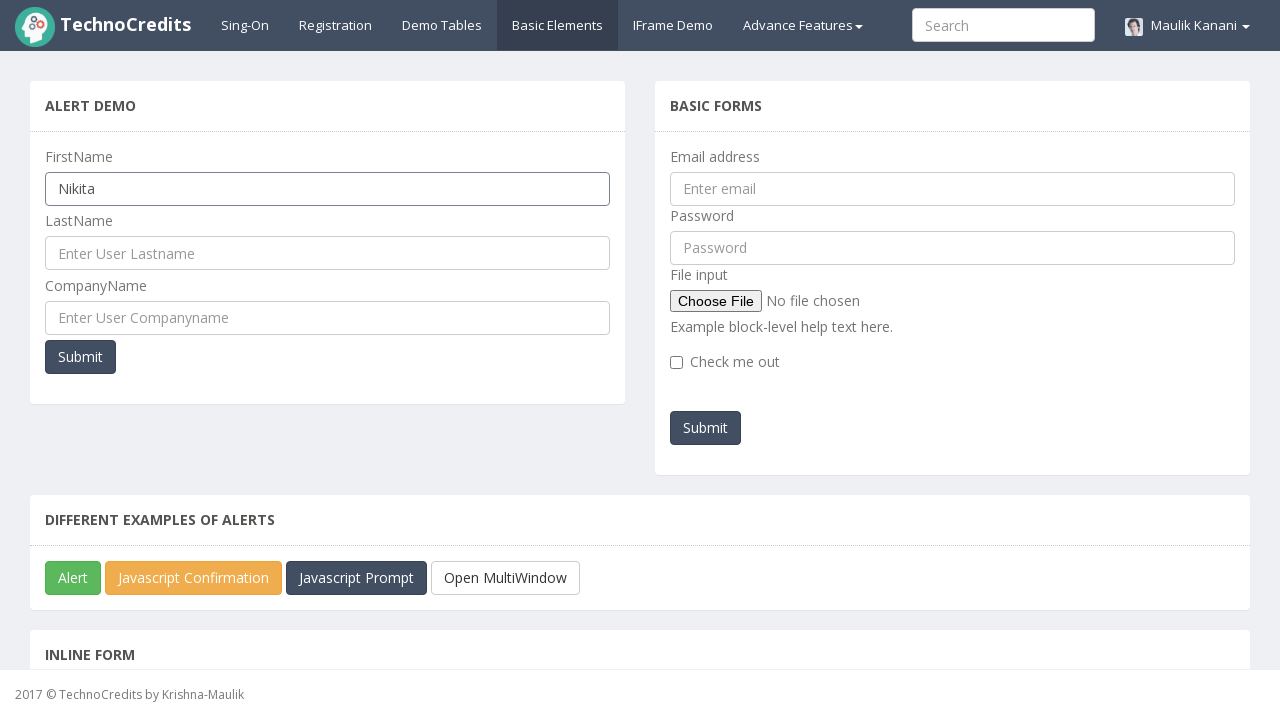

Filled last name field with 'Patil' on input#UserLastName
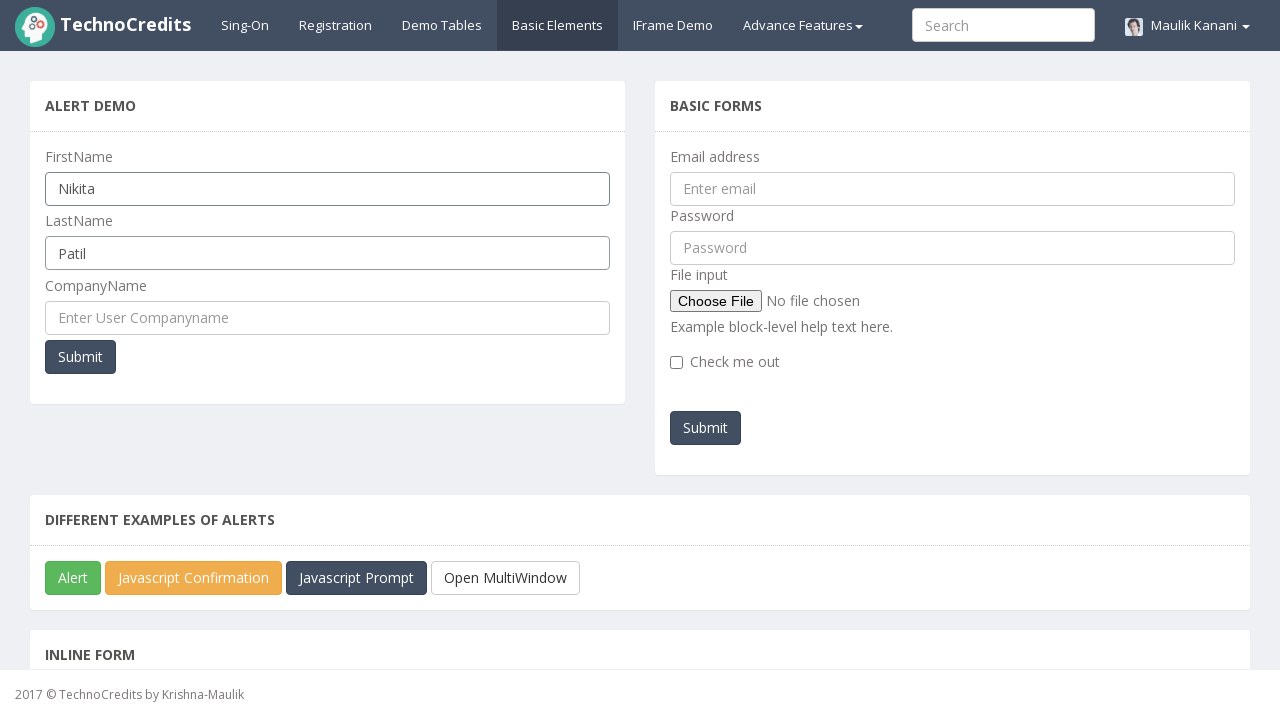

Filled company name field with 'Infosys' on input#UserCompanyName
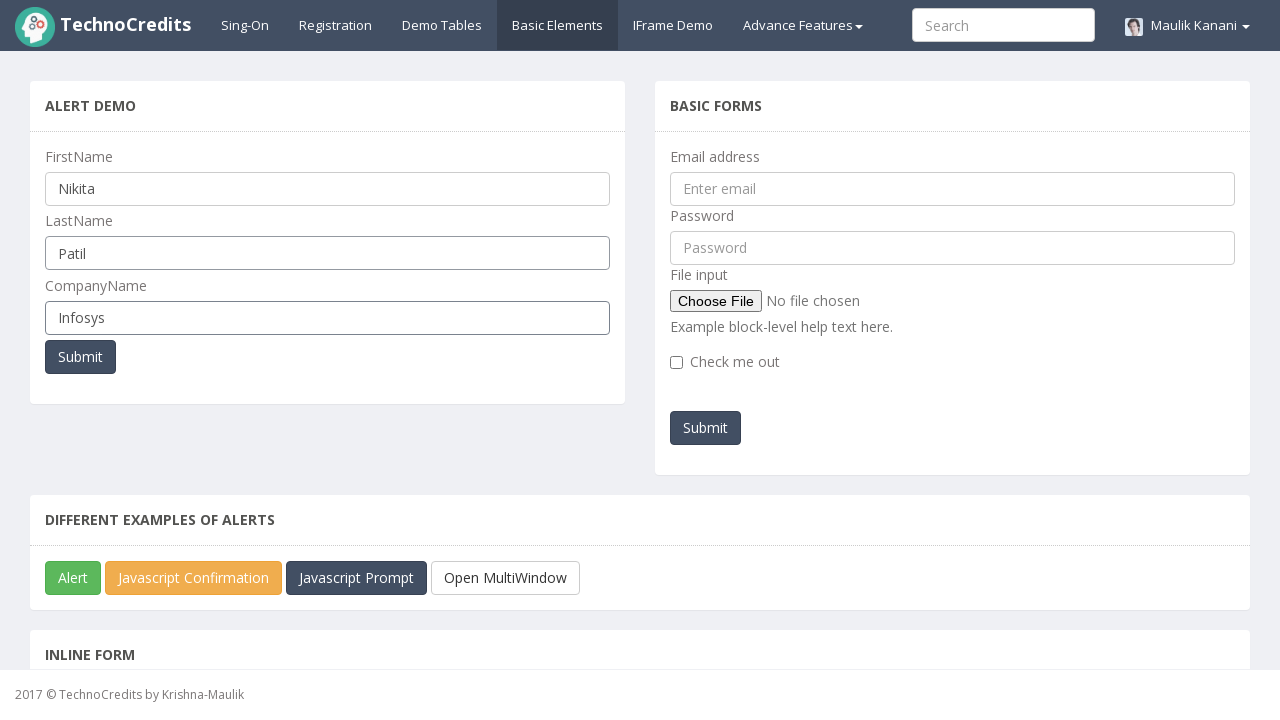

Clicked submit button to trigger alert popup at (80, 357) on button[onclick='myFunctionPopUp()']
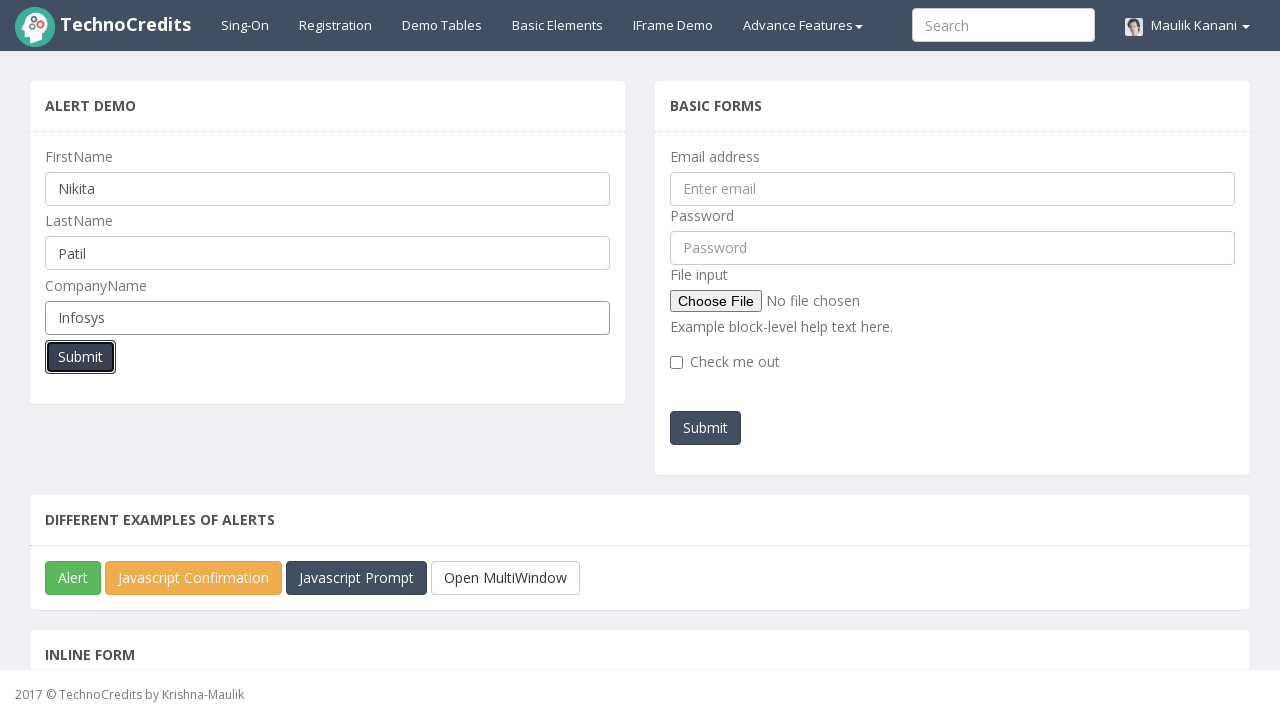

Alert dialog accepted
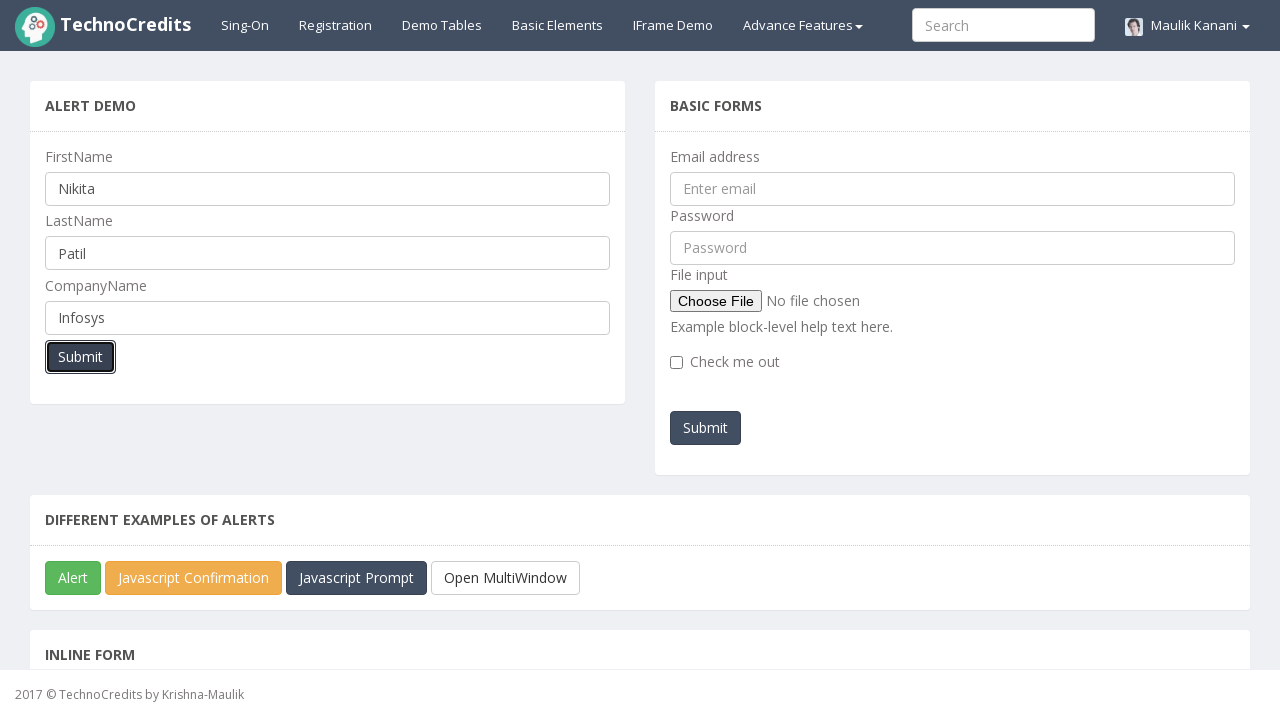

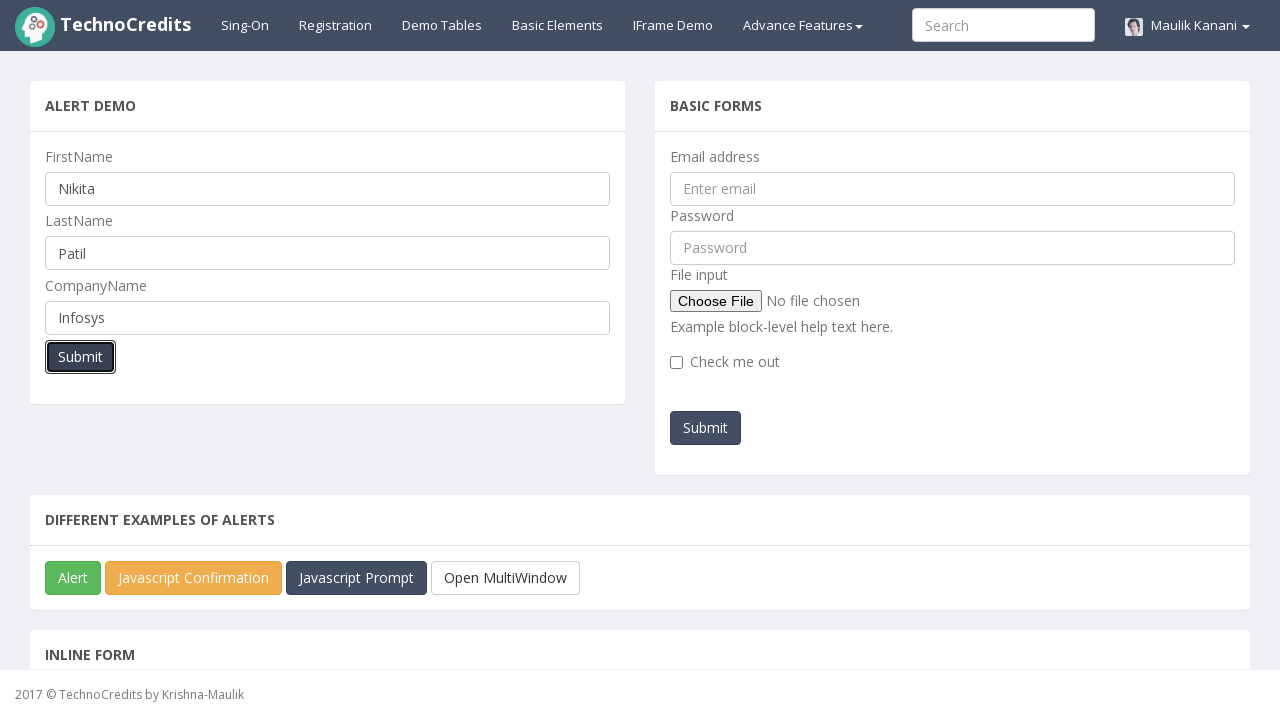